Tests table sorting functionality by clicking a column header and verifying that the items are sorted alphabetically

Starting URL: https://rahulshettyacademy.com/seleniumPractise/#/offers

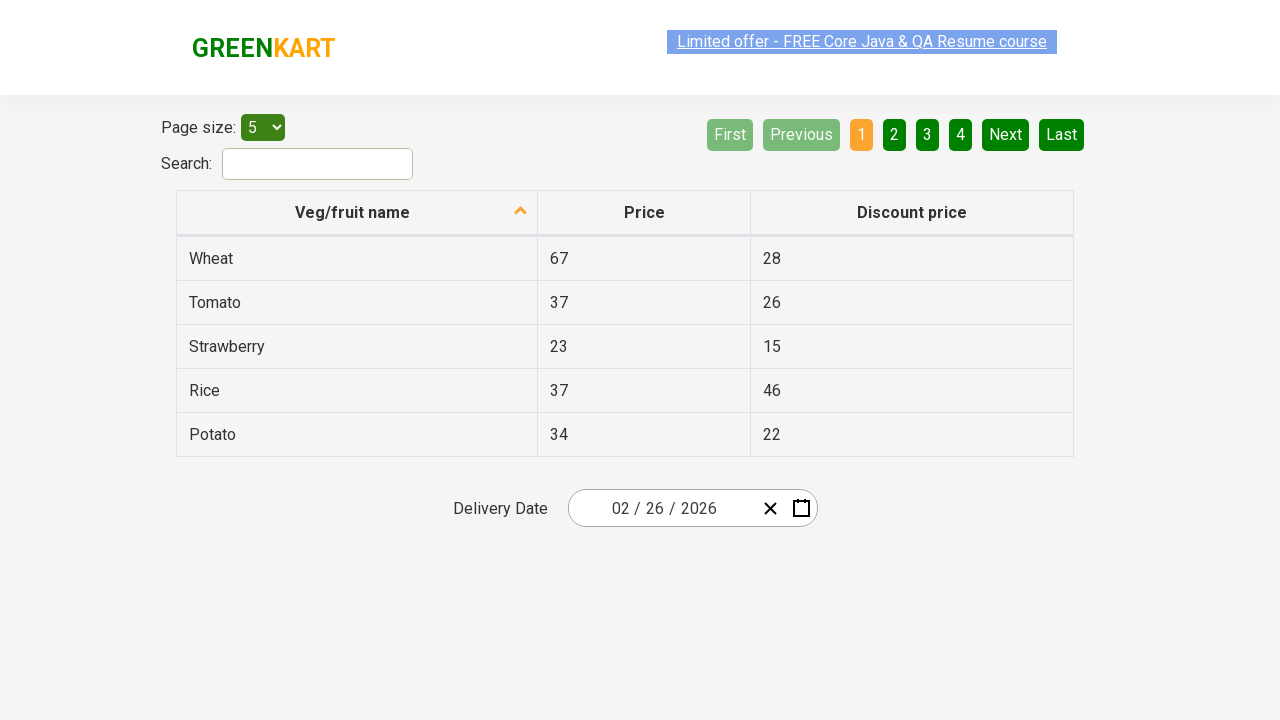

Clicked first column header to sort table at (357, 213) on xpath=//tr/th[1]
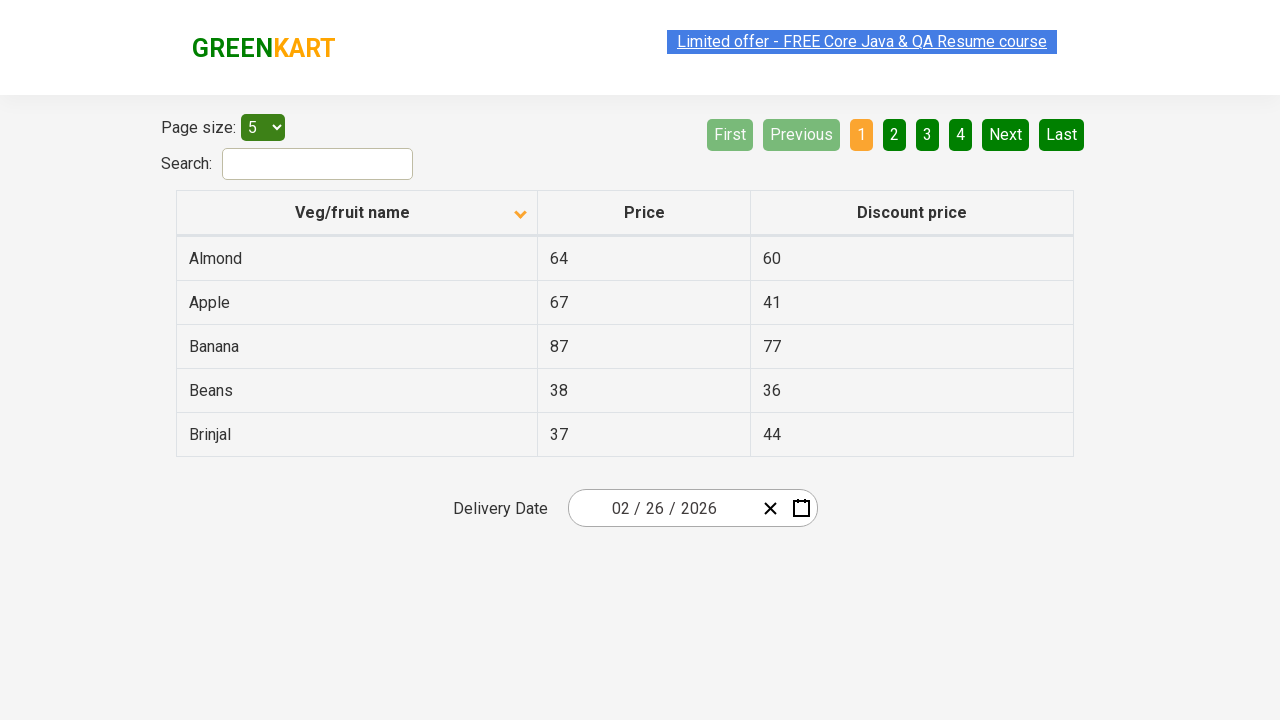

Waited for table sorting to complete
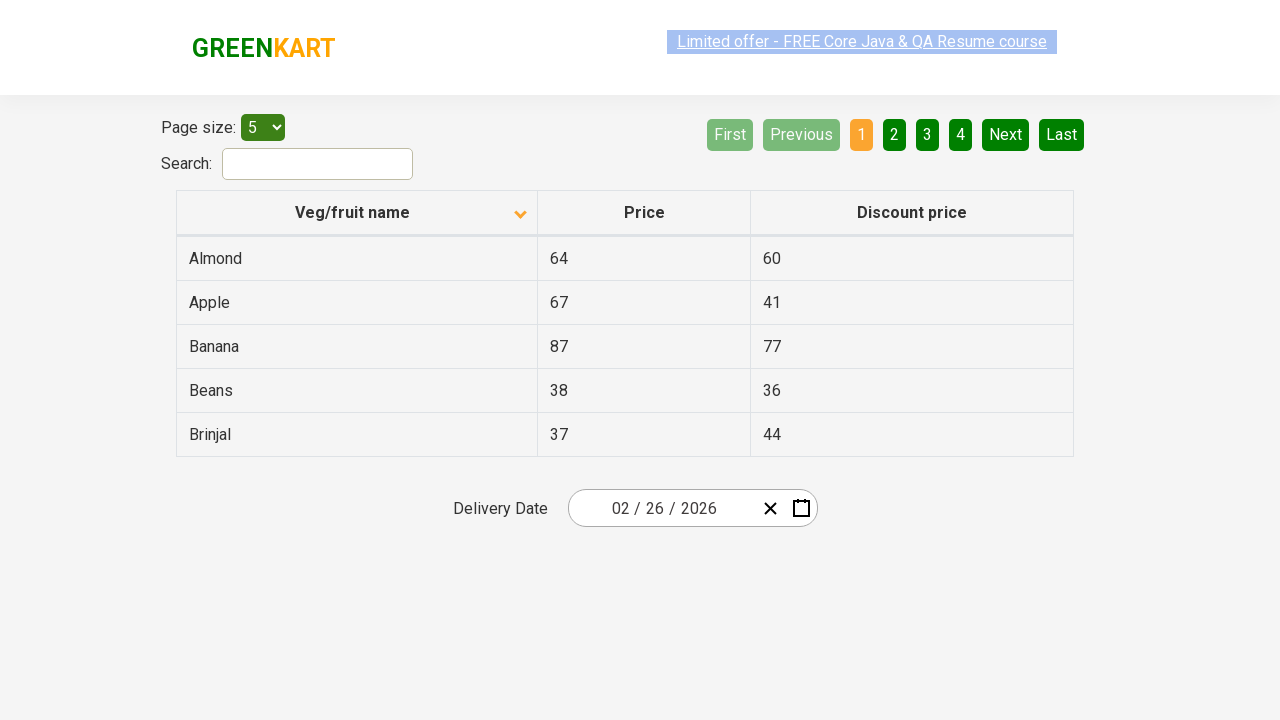

Retrieved all vegetable names from first column
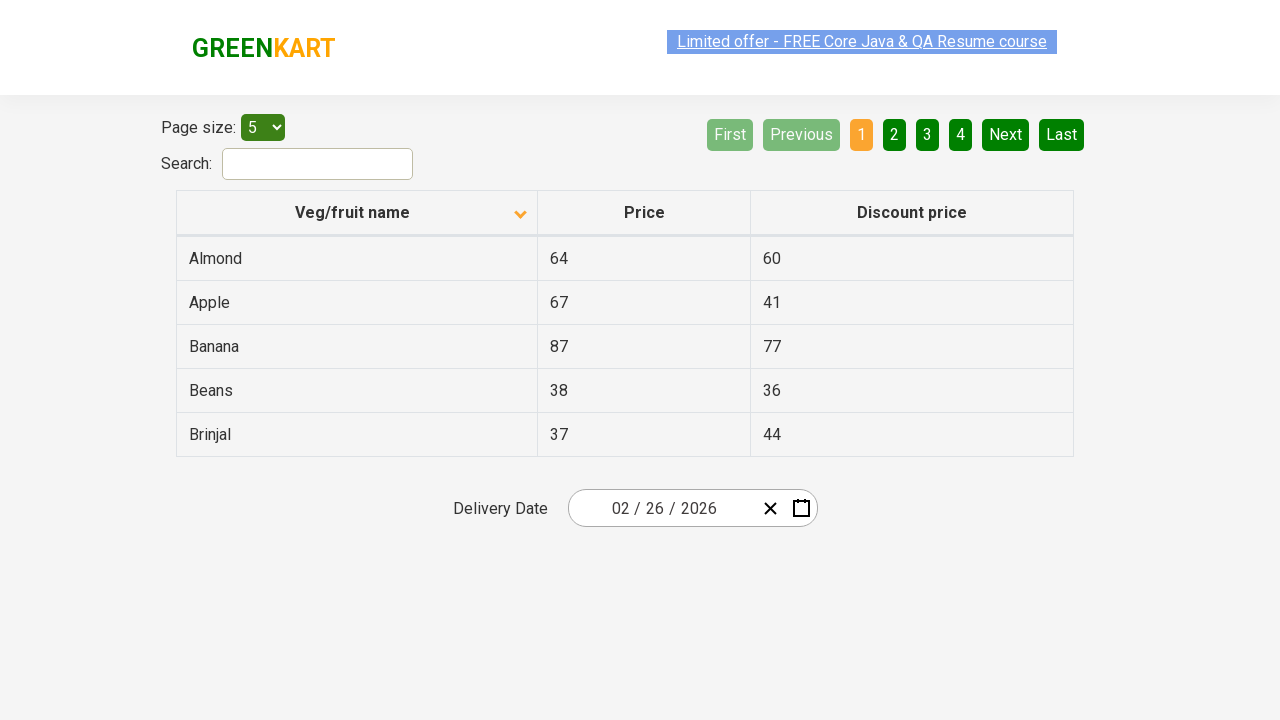

Verified that table items are sorted alphabetically
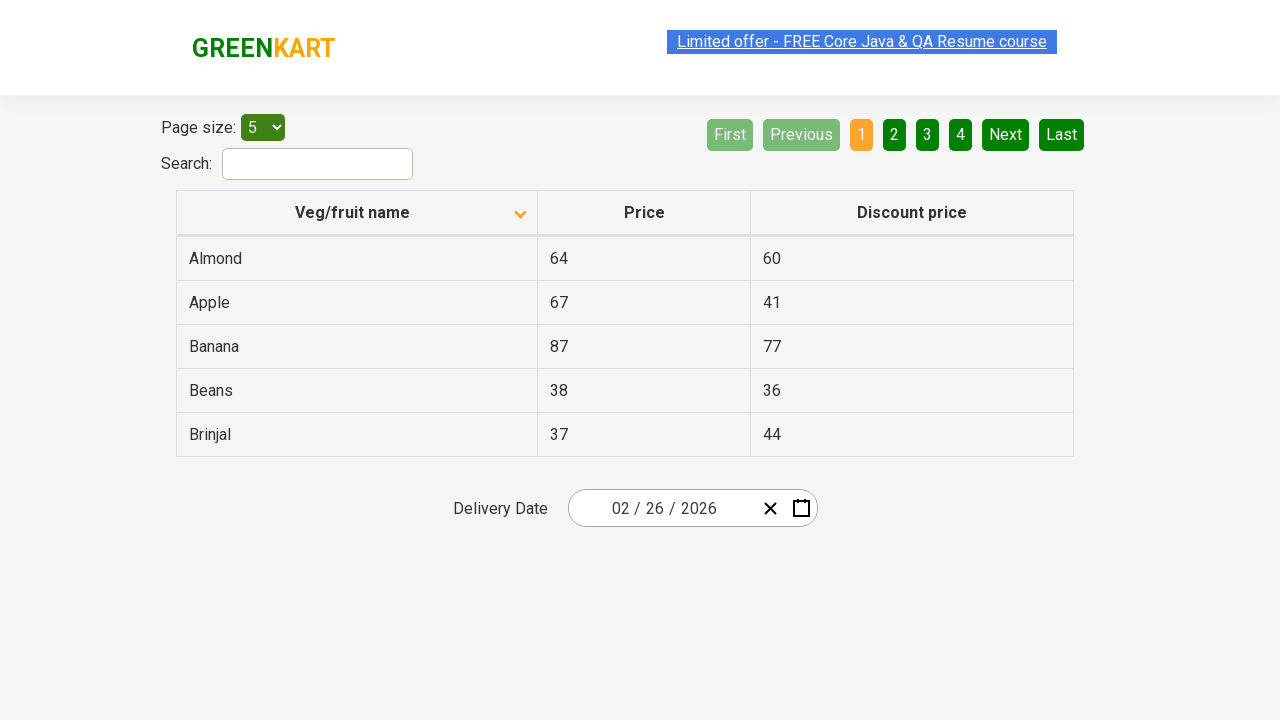

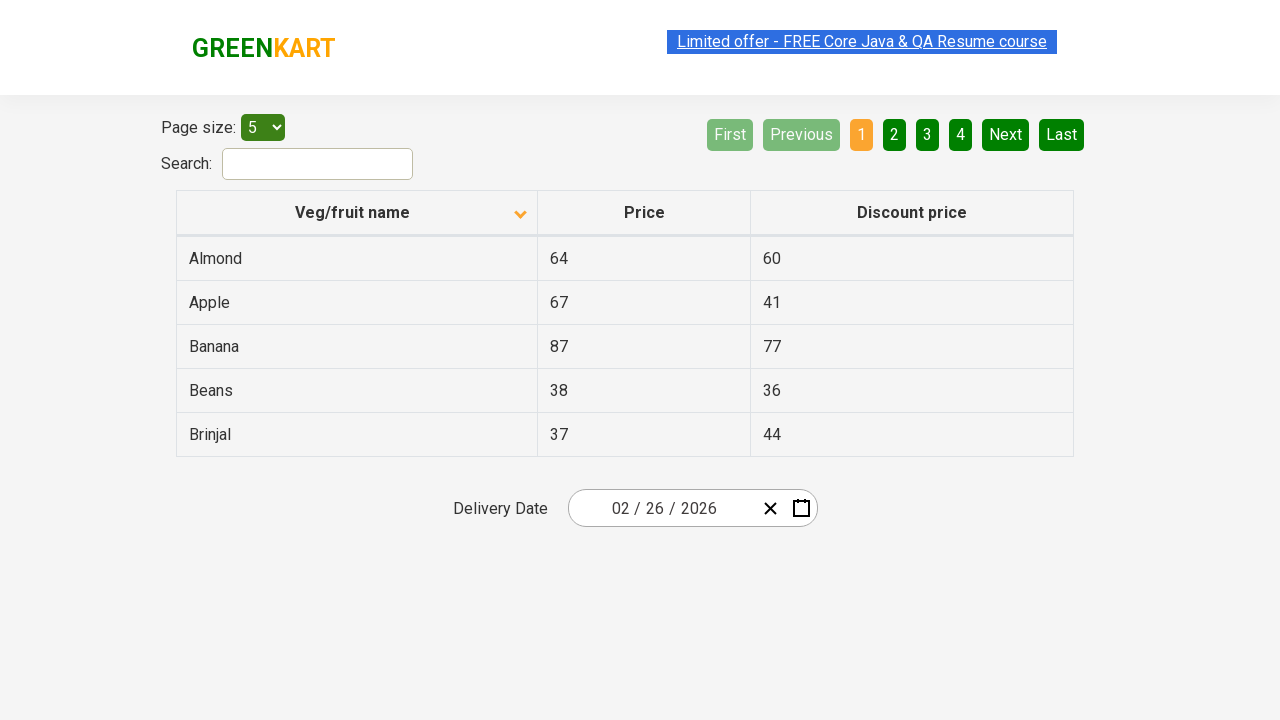